Tests the search functionality on the IFM China website by entering a product model number (IM5135) into the search box and submitting the search form.

Starting URL: https://www.ifm.cn/cn/zh

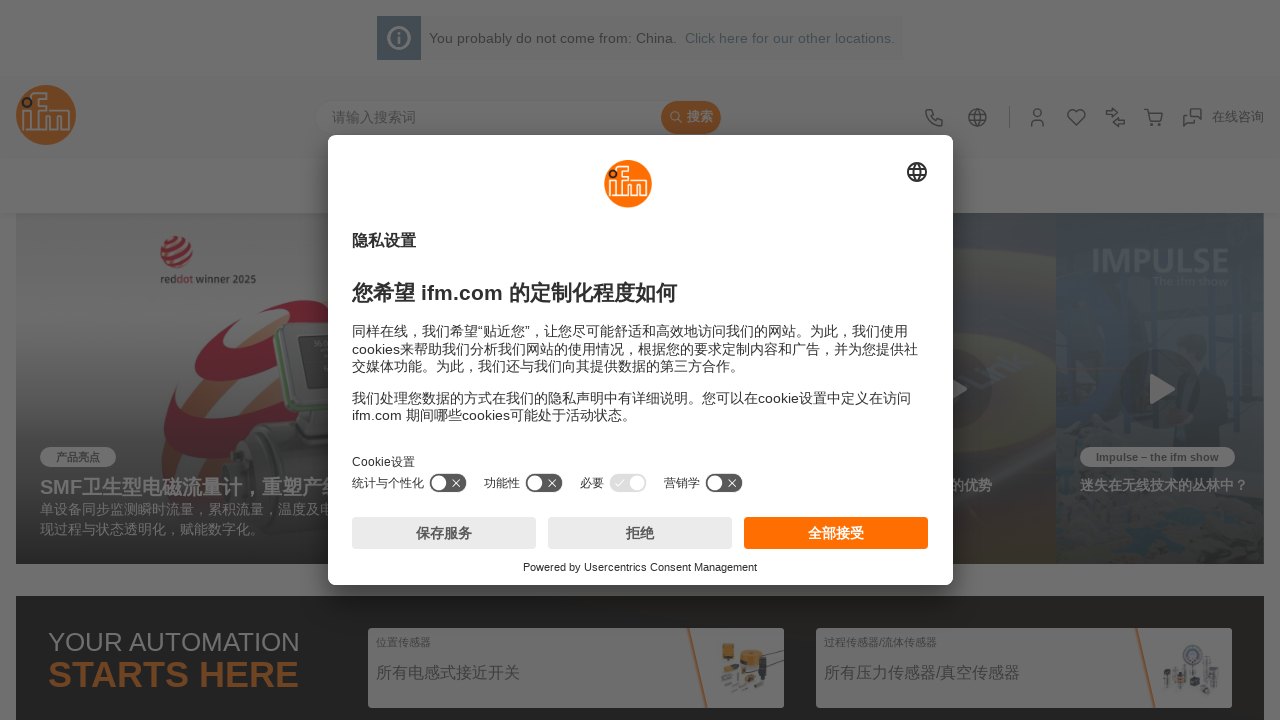

Page loaded (DOM content ready)
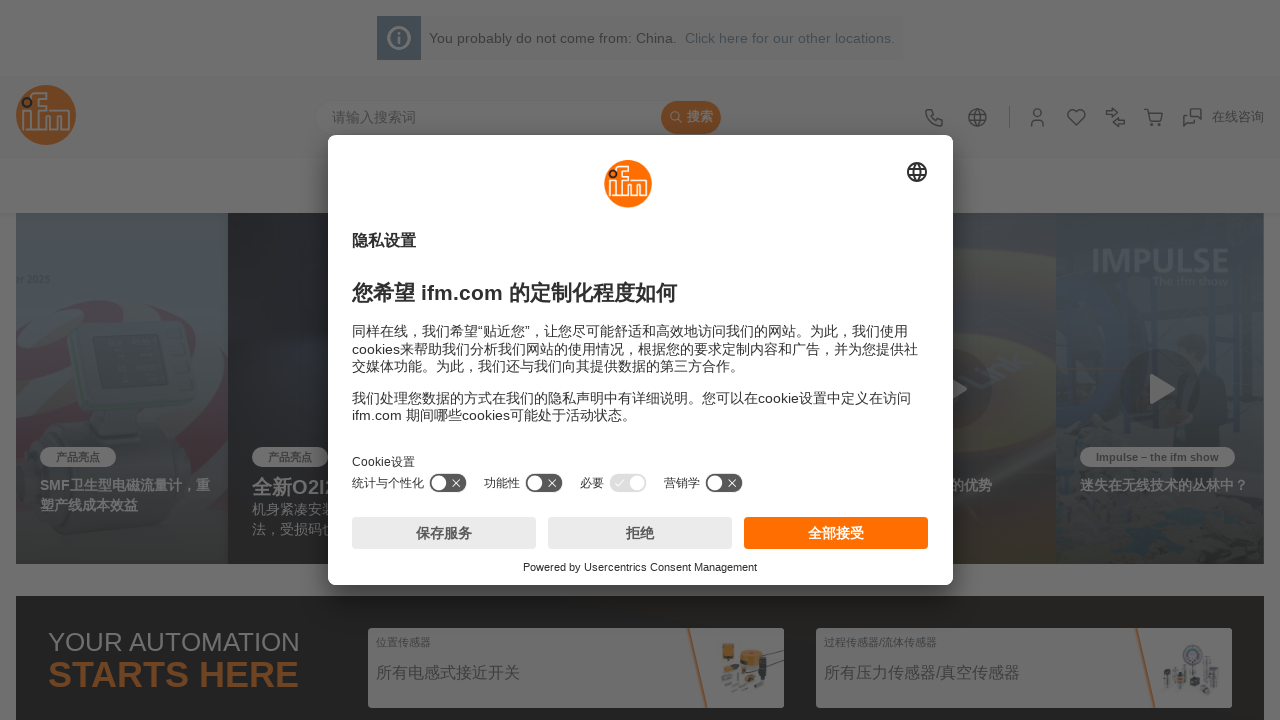

Entered product model number 'IM5135' into search box on #search-bar__input
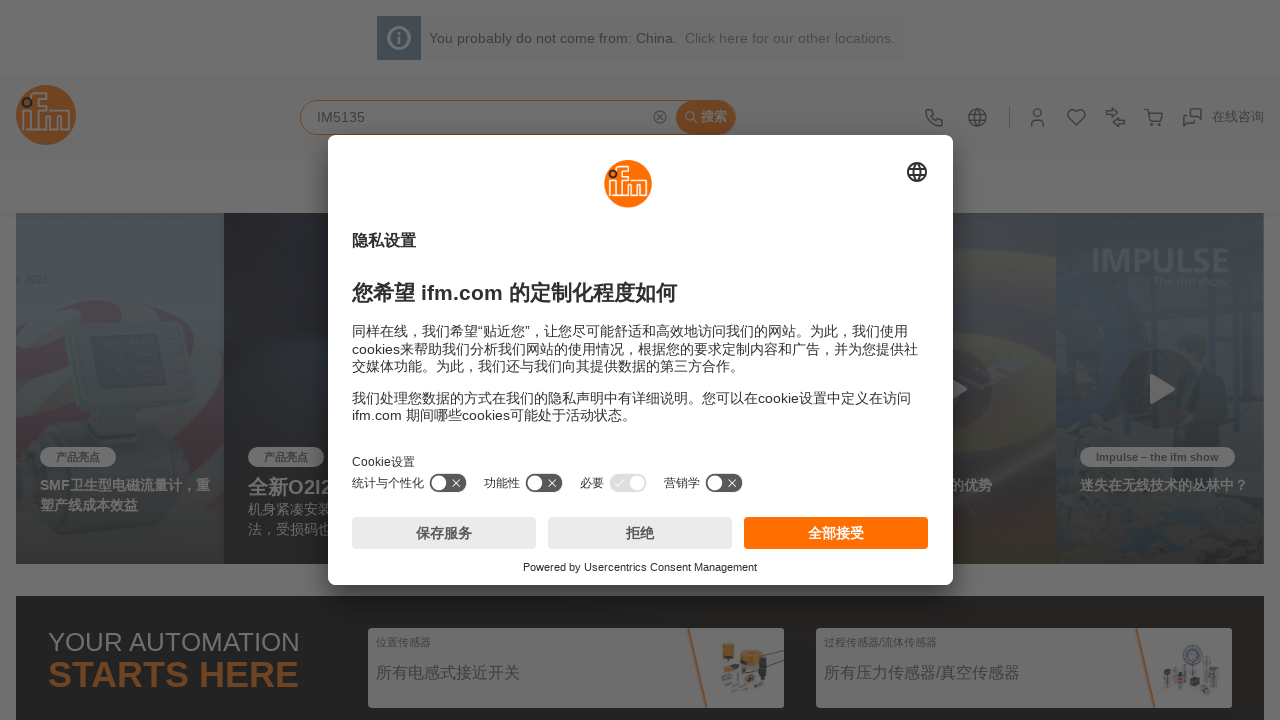

Pressed Enter to submit search form on #search-bar__input
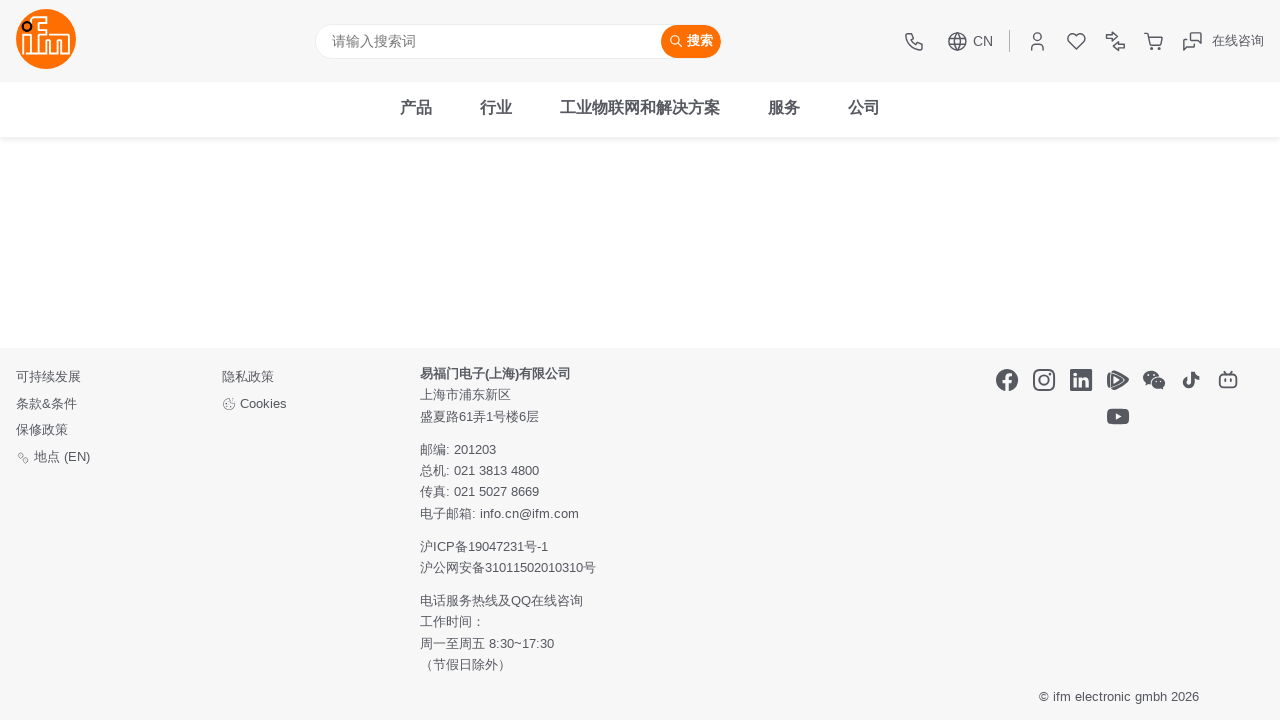

Search results loaded (network idle)
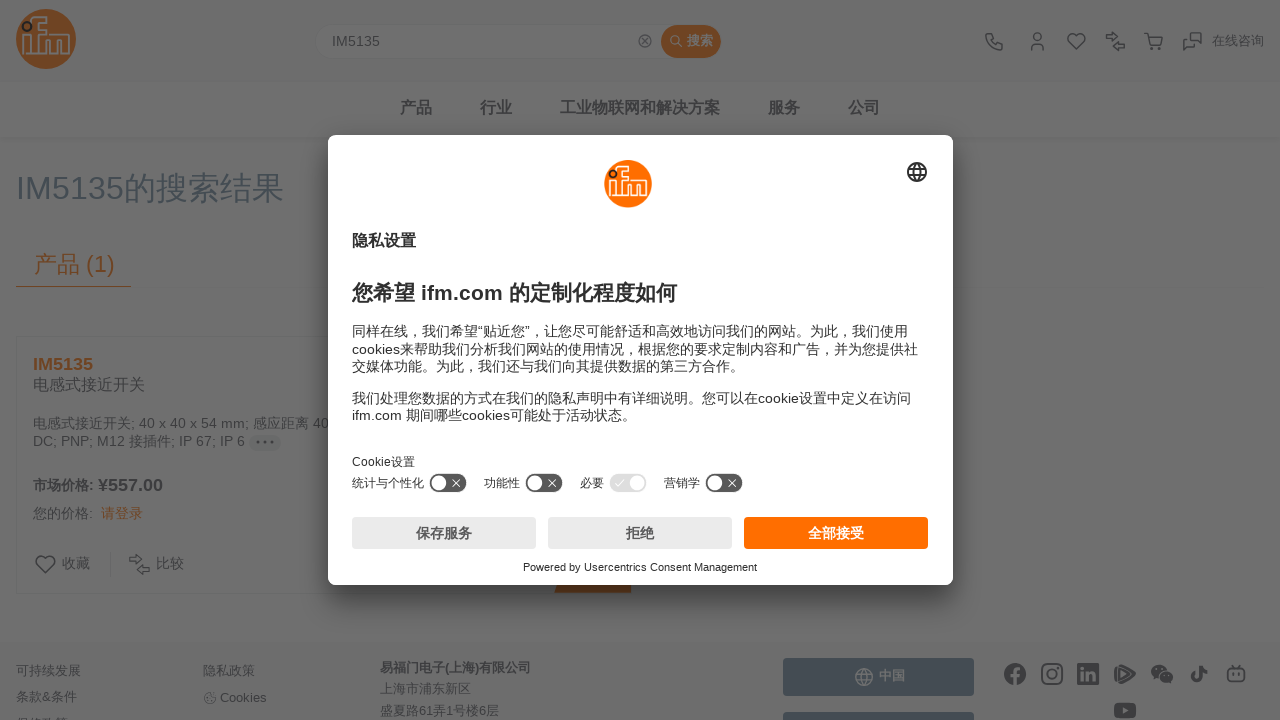

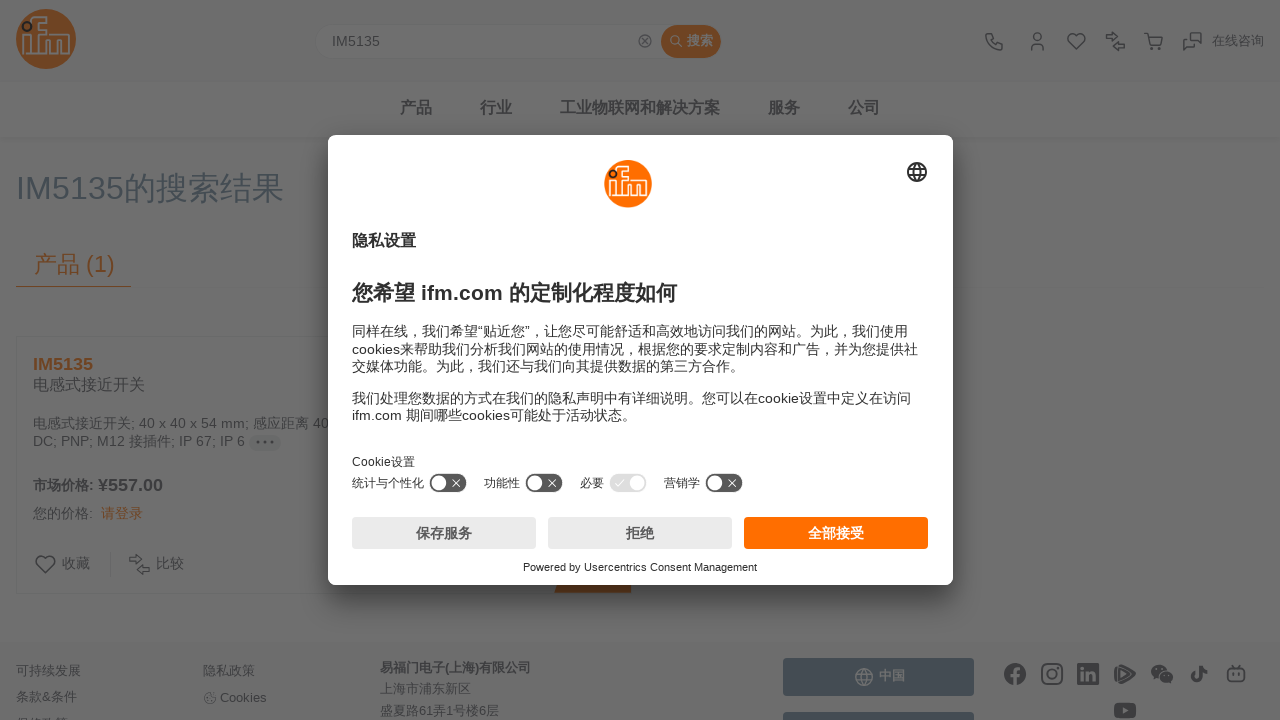